Tests tooltip functionality on jQuery UI by navigating to the tooltip demo, switching to the iframe, and verifying the tooltip element exists with its title attribute.

Starting URL: https://jqueryui.com/

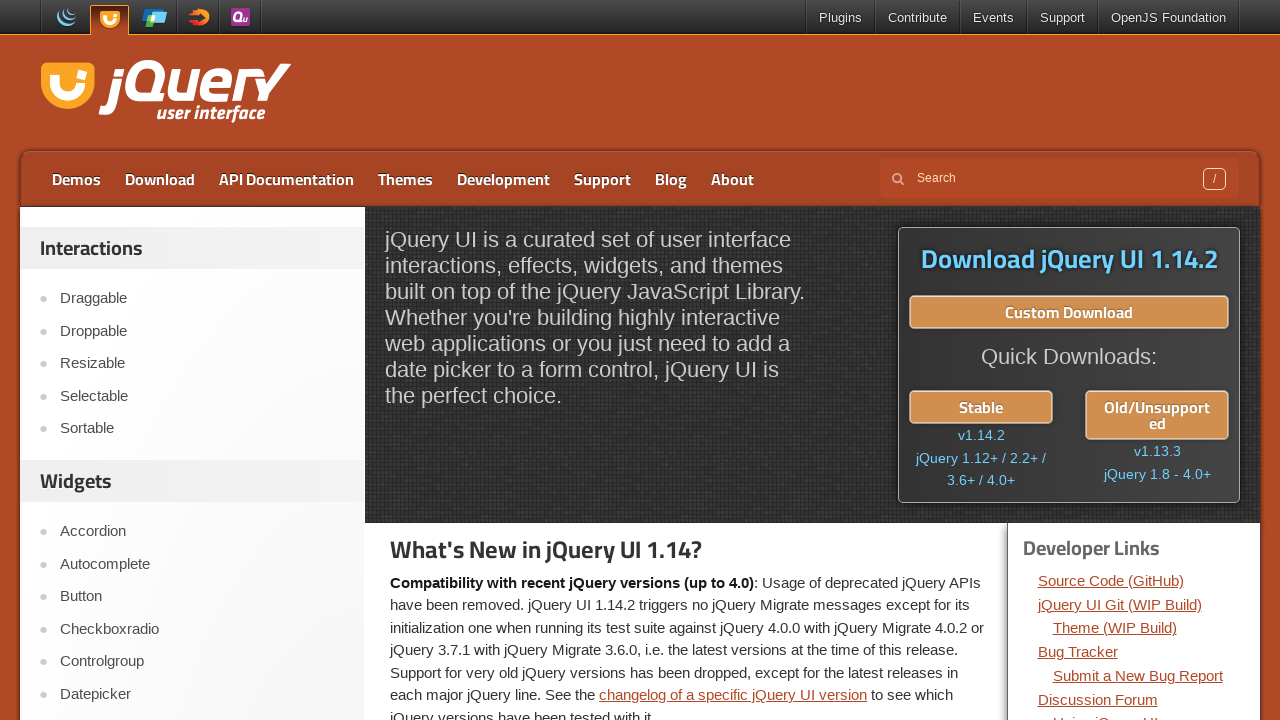

Clicked on Tooltip link in navigation at (202, 360) on xpath=//a[normalize-space()='Tooltip']
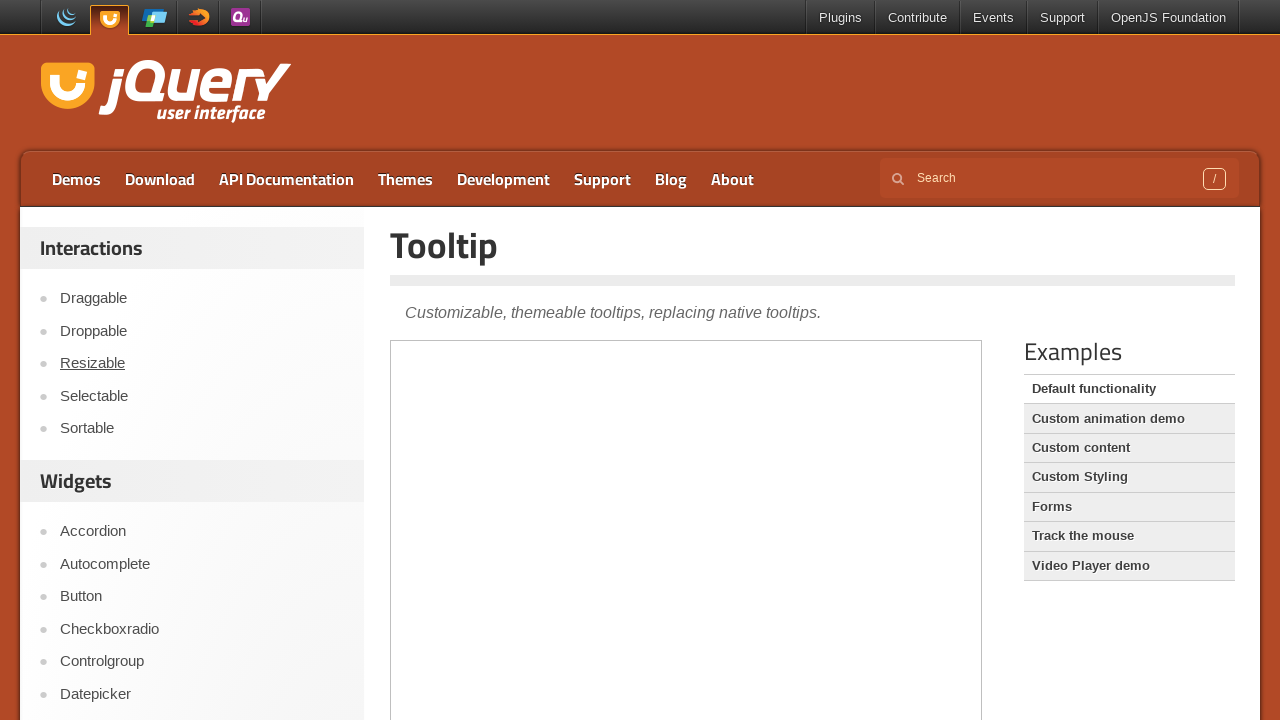

Selected the first iframe on the page
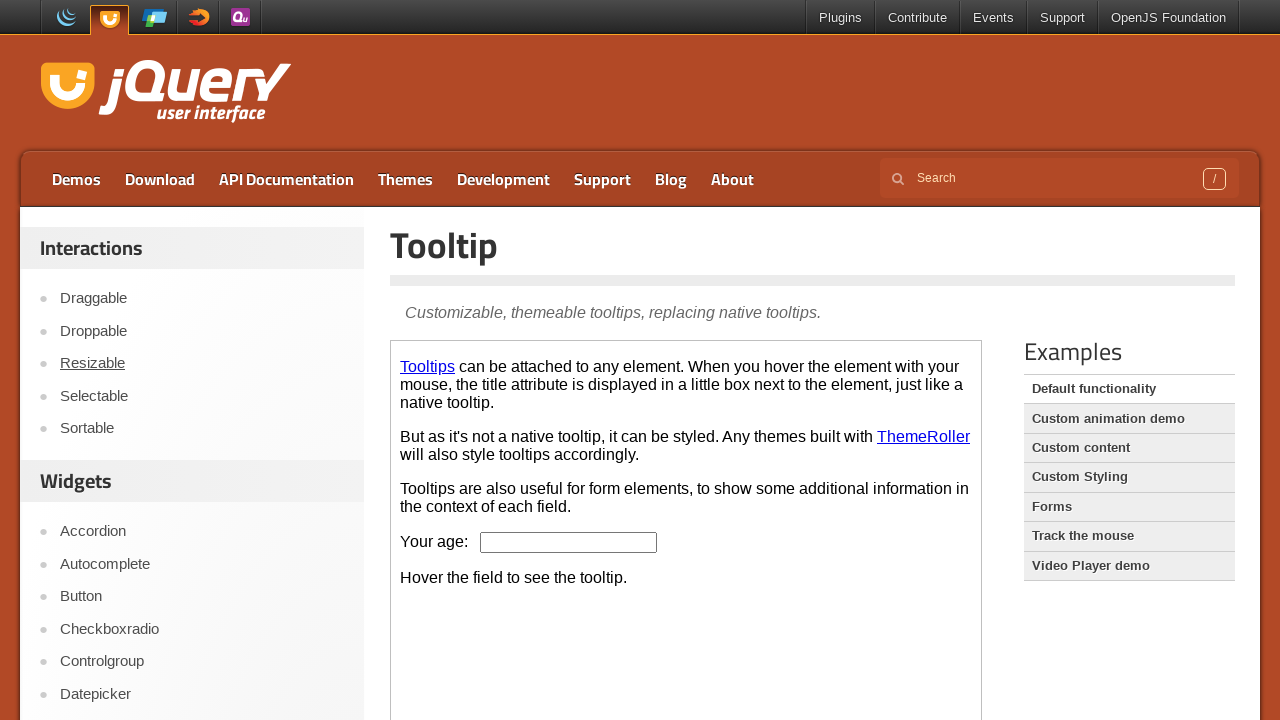

Age input field with tooltip loaded
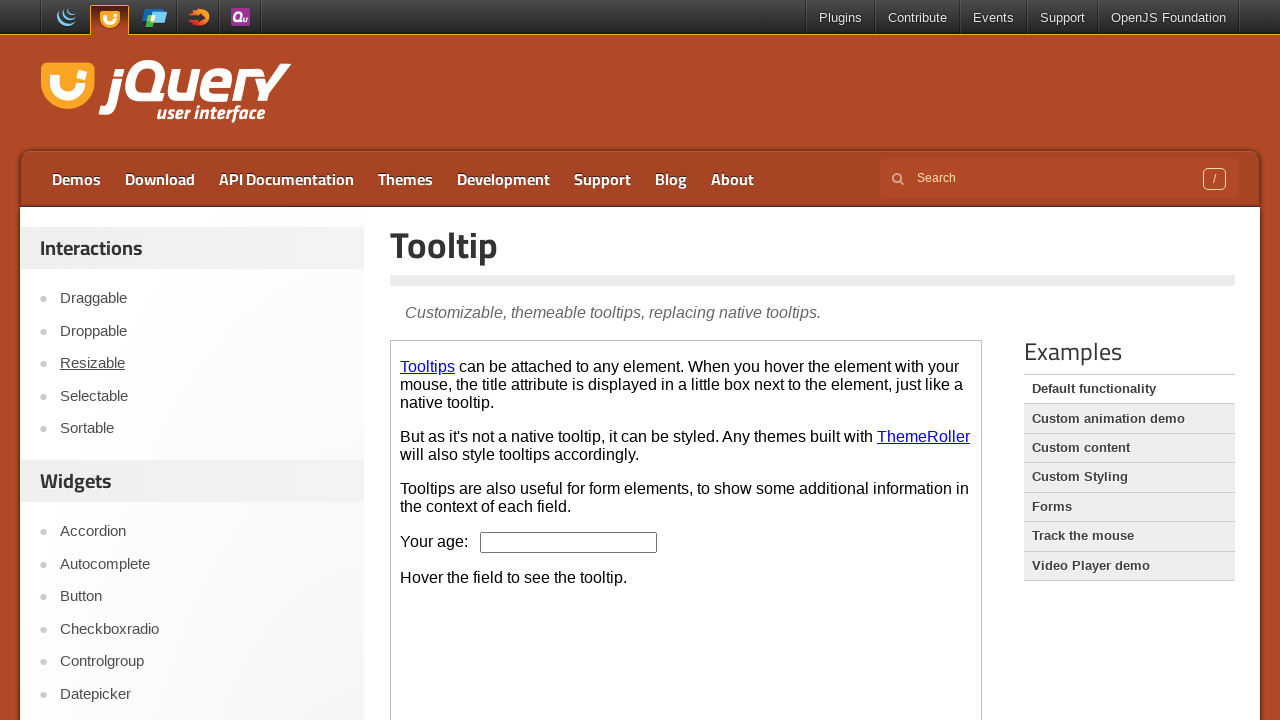

Retrieved tooltip title attribute: 'We ask for your age only for statistical purposes.'
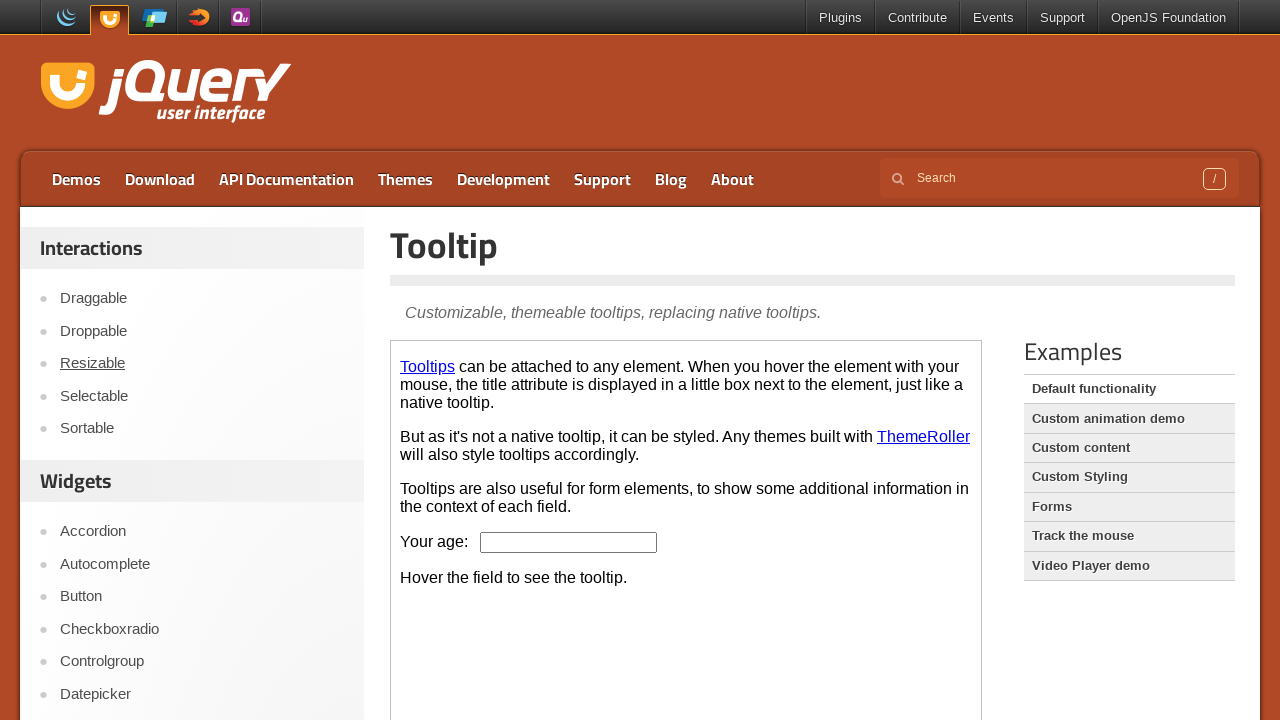

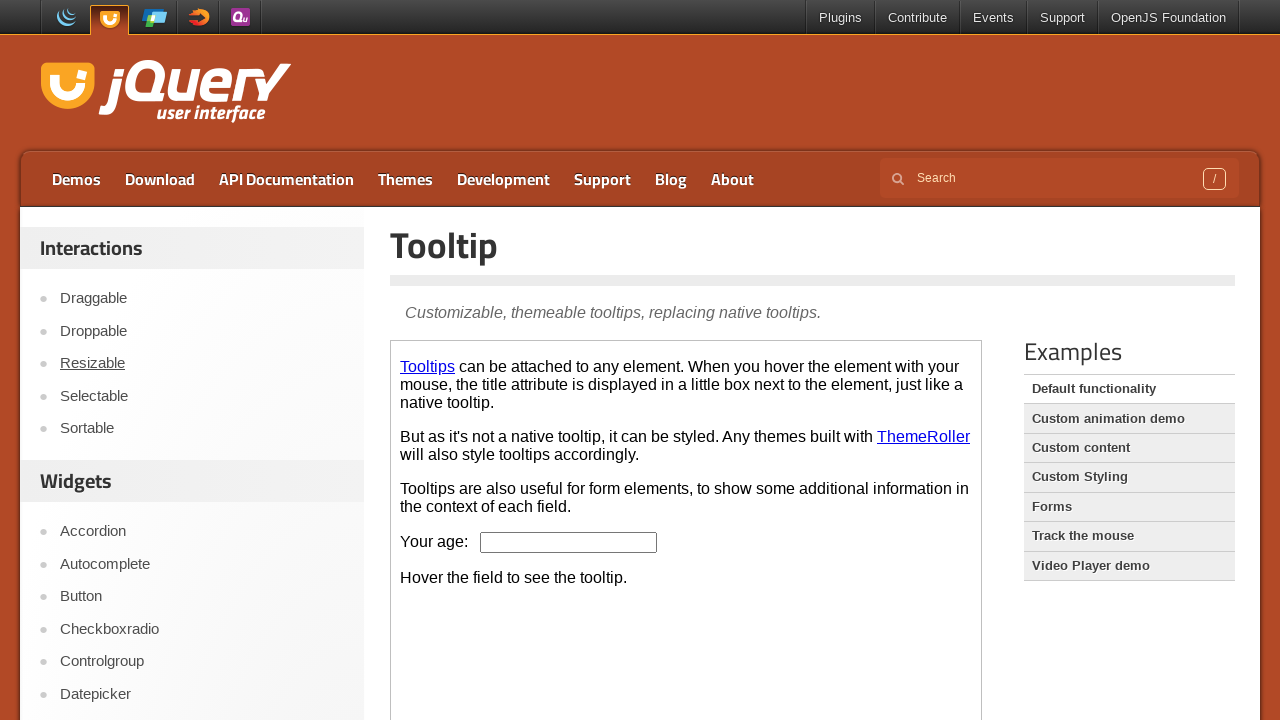